Tests different types of JavaScript alerts including simple alert, confirmation dialog, and prompt dialog by accepting, dismissing, and entering text

Starting URL: https://demo.automationtesting.in/Alerts.html

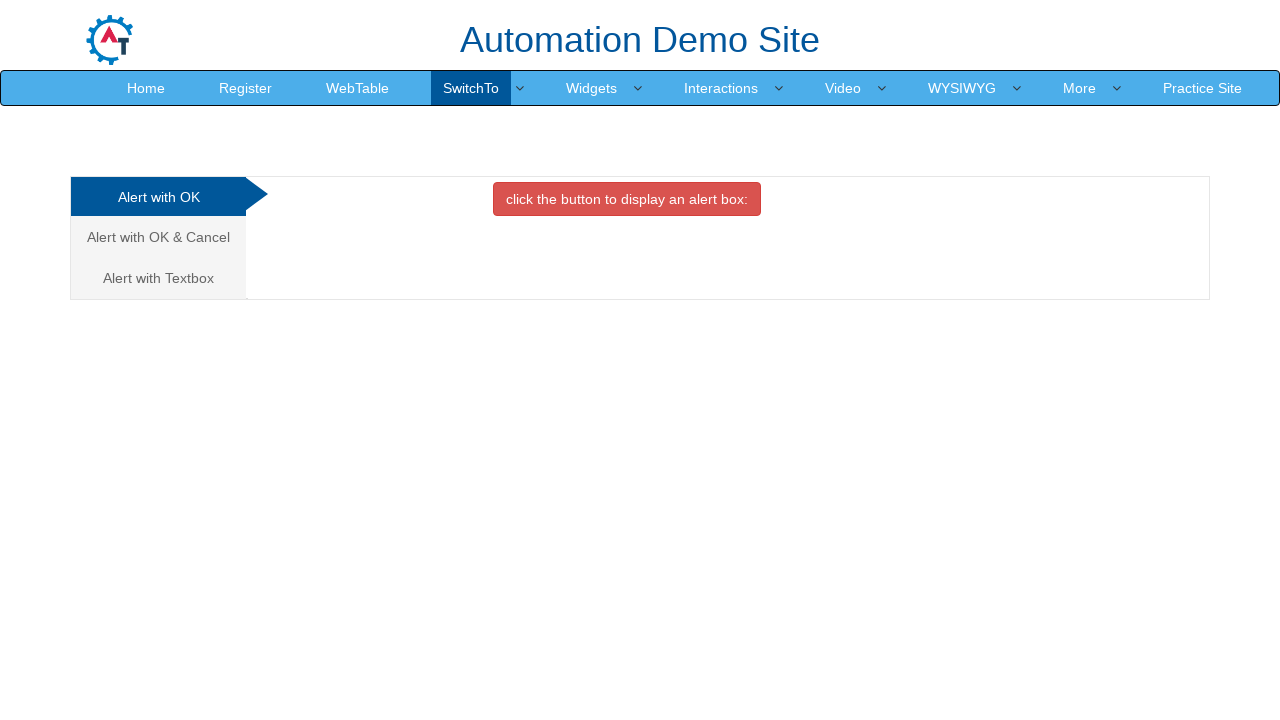

Clicked on 'Alert with OK' tab at (158, 197) on xpath=//a[text()='Alert with OK ']
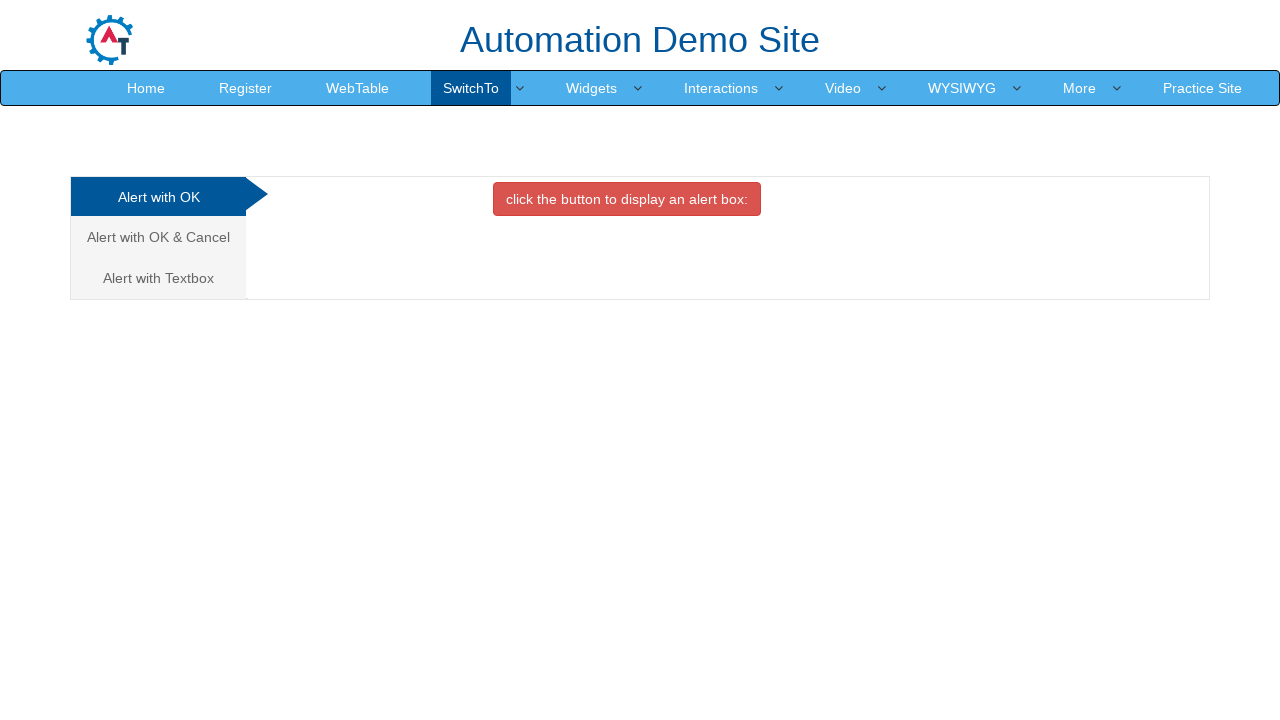

Clicked button to trigger simple alert at (627, 199) on xpath=//button[@onclick='alertbox()']
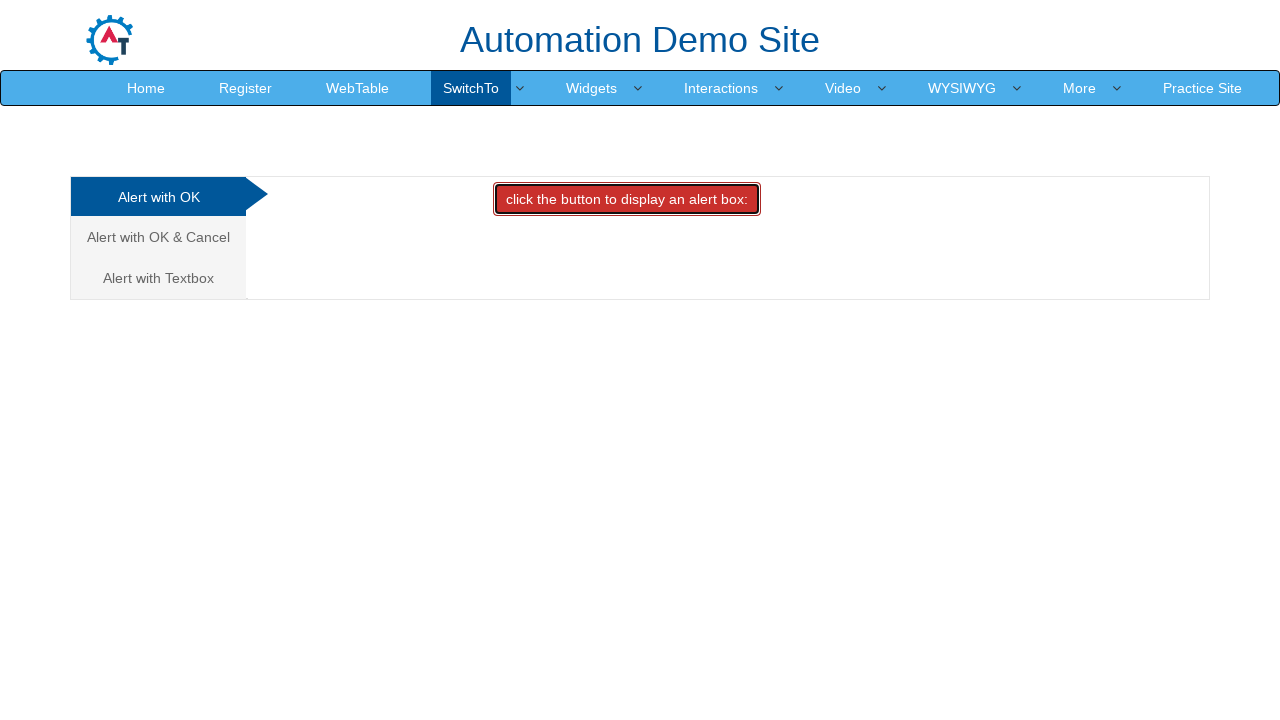

Accepted simple alert dialog
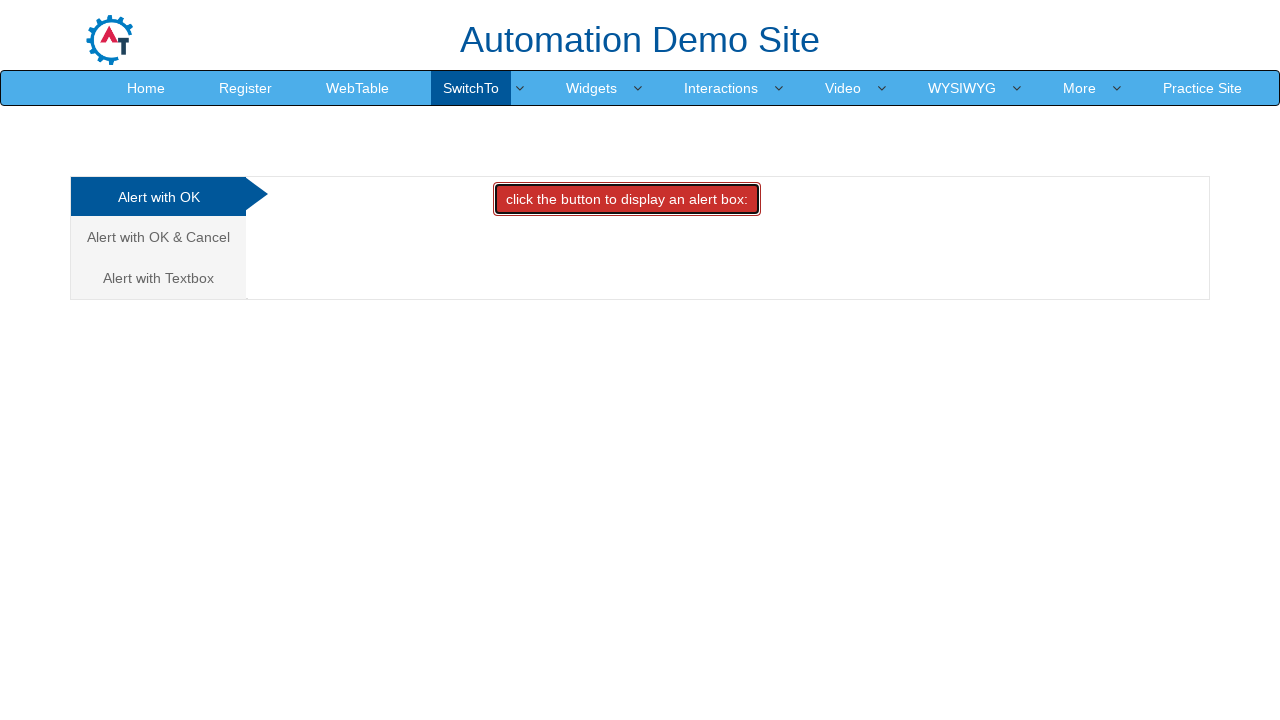

Clicked on 'Alert with OK & Cancel' tab at (158, 237) on xpath=//a[text()='Alert with OK & Cancel ']
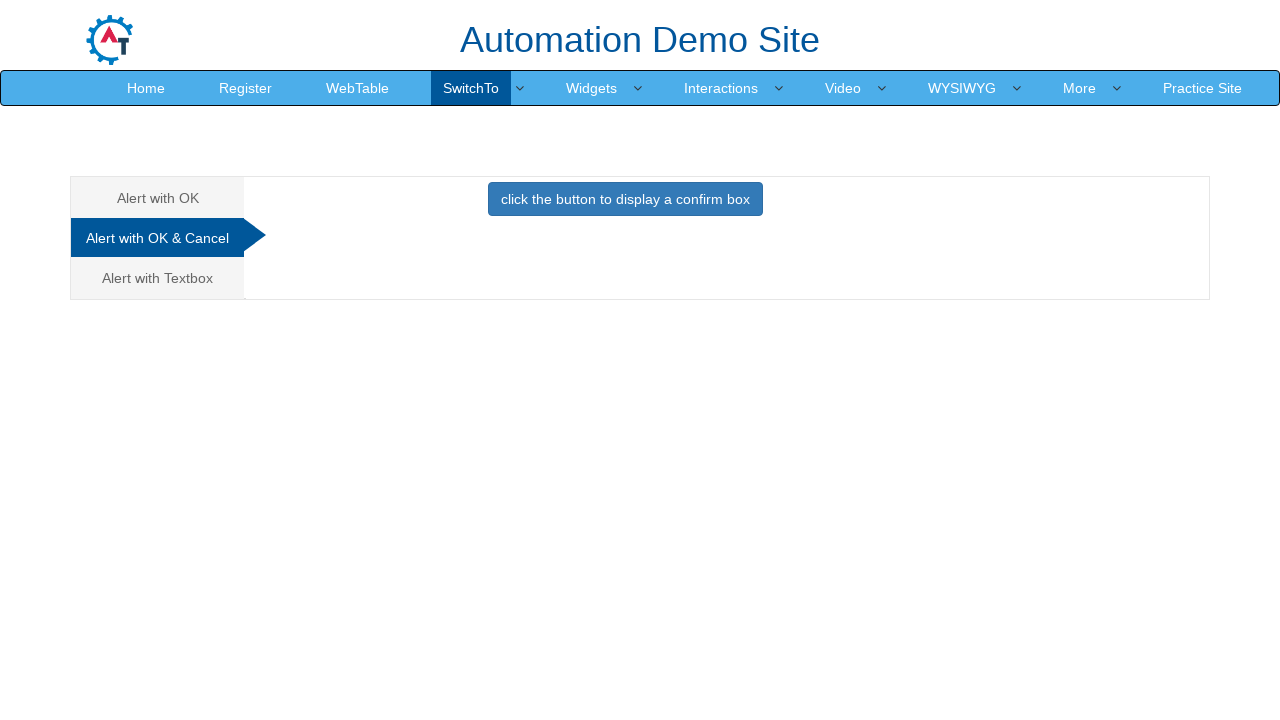

Clicked button to trigger confirmation dialog at (625, 199) on xpath=//button[@onclick='confirmbox()']
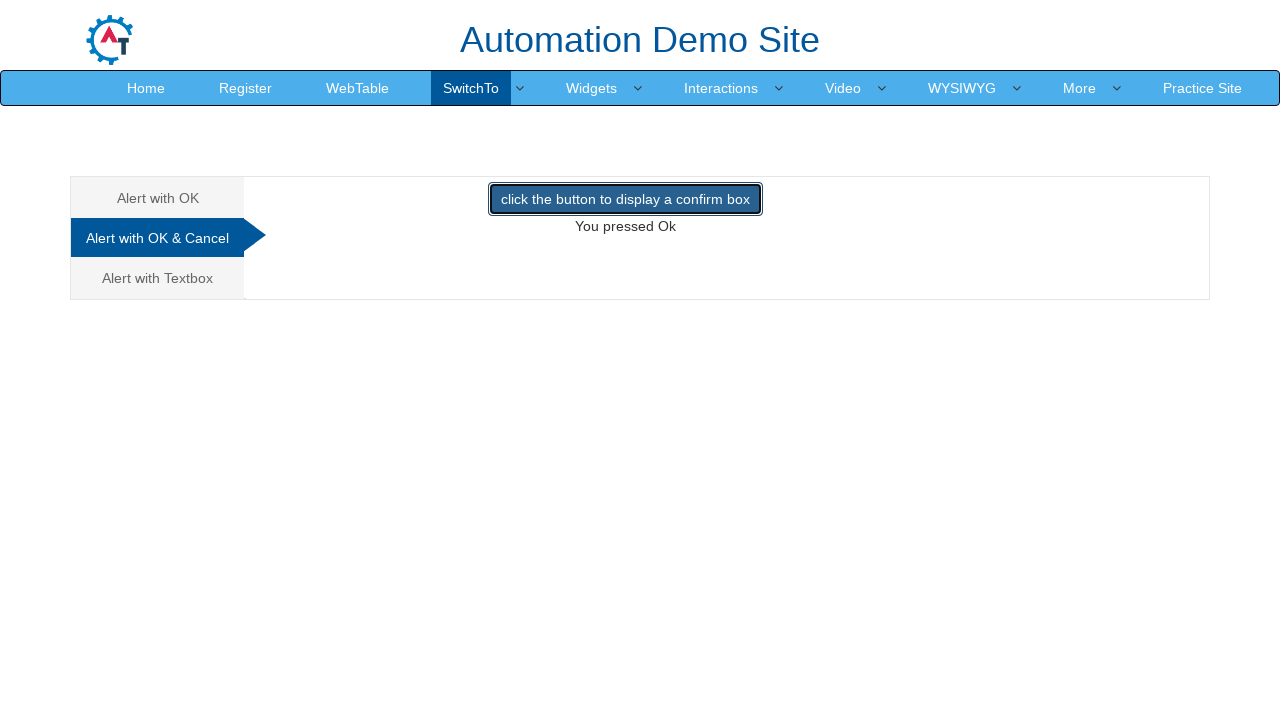

Dismissed confirmation dialog
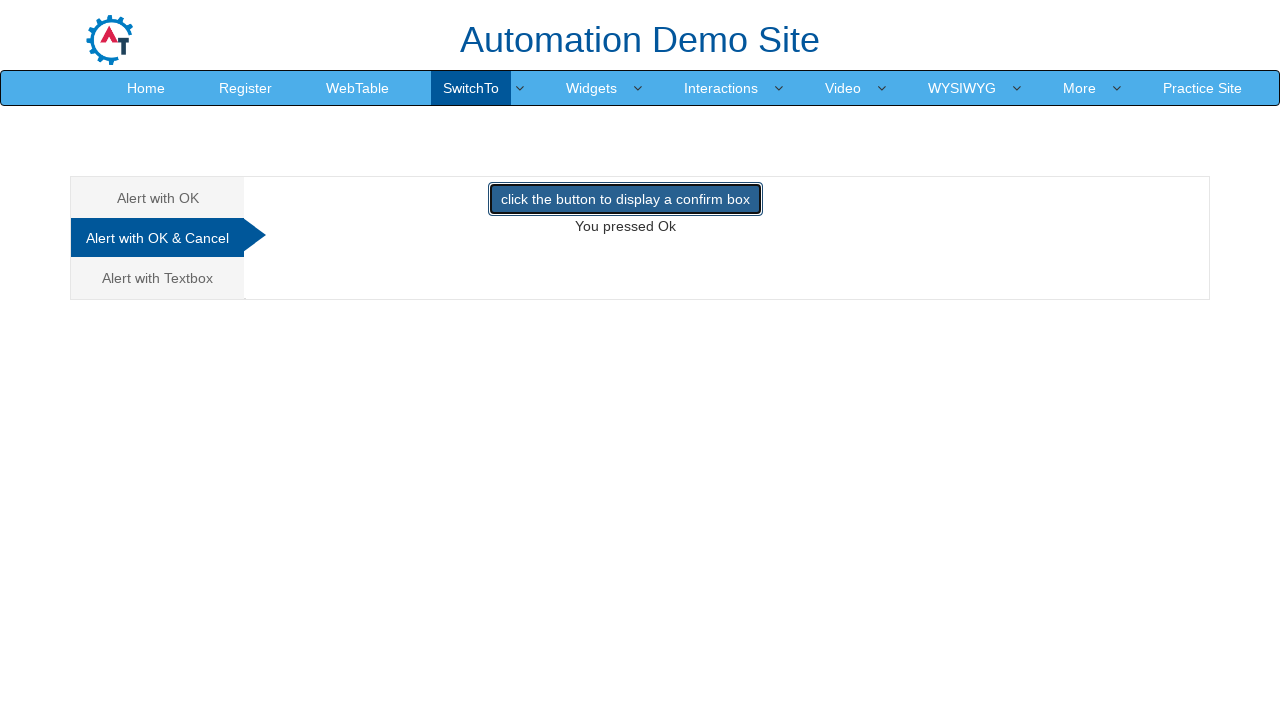

Clicked on 'Alert with Textbox' tab at (158, 278) on xpath=//a[text()='Alert with Textbox ']
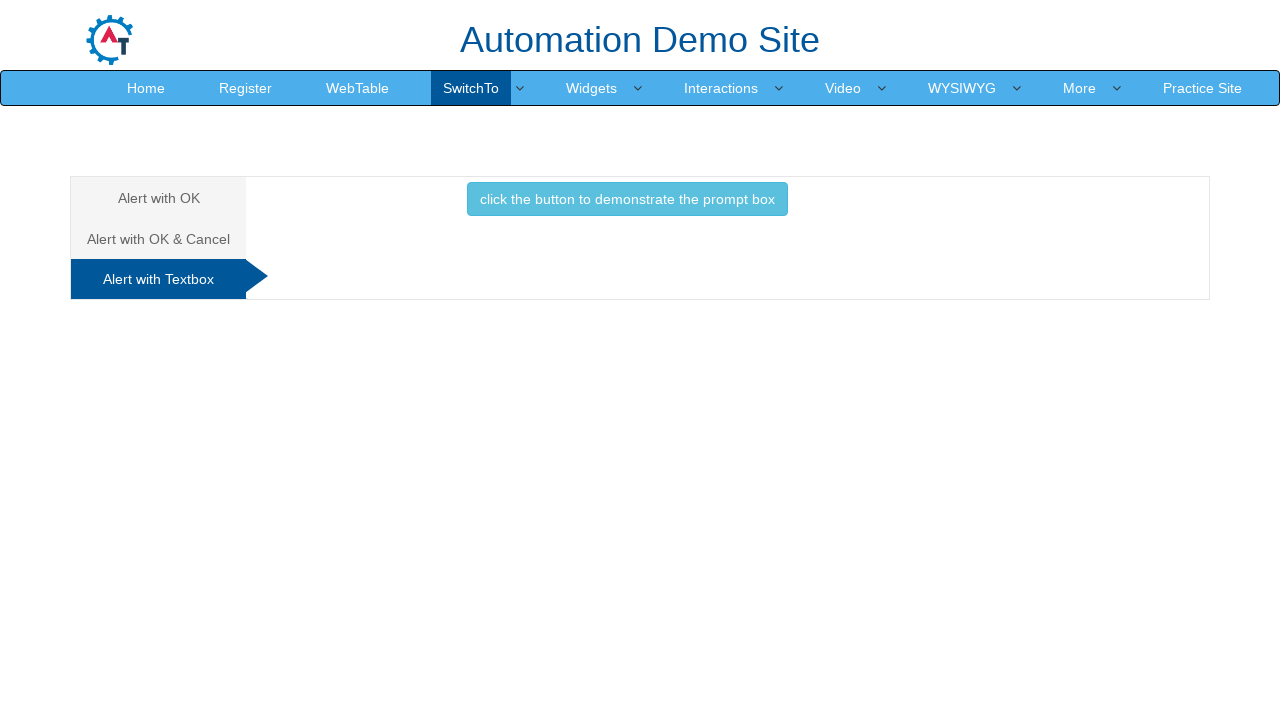

Clicked button to trigger prompt dialog at (627, 199) on xpath=//button[@onclick='promptbox()']
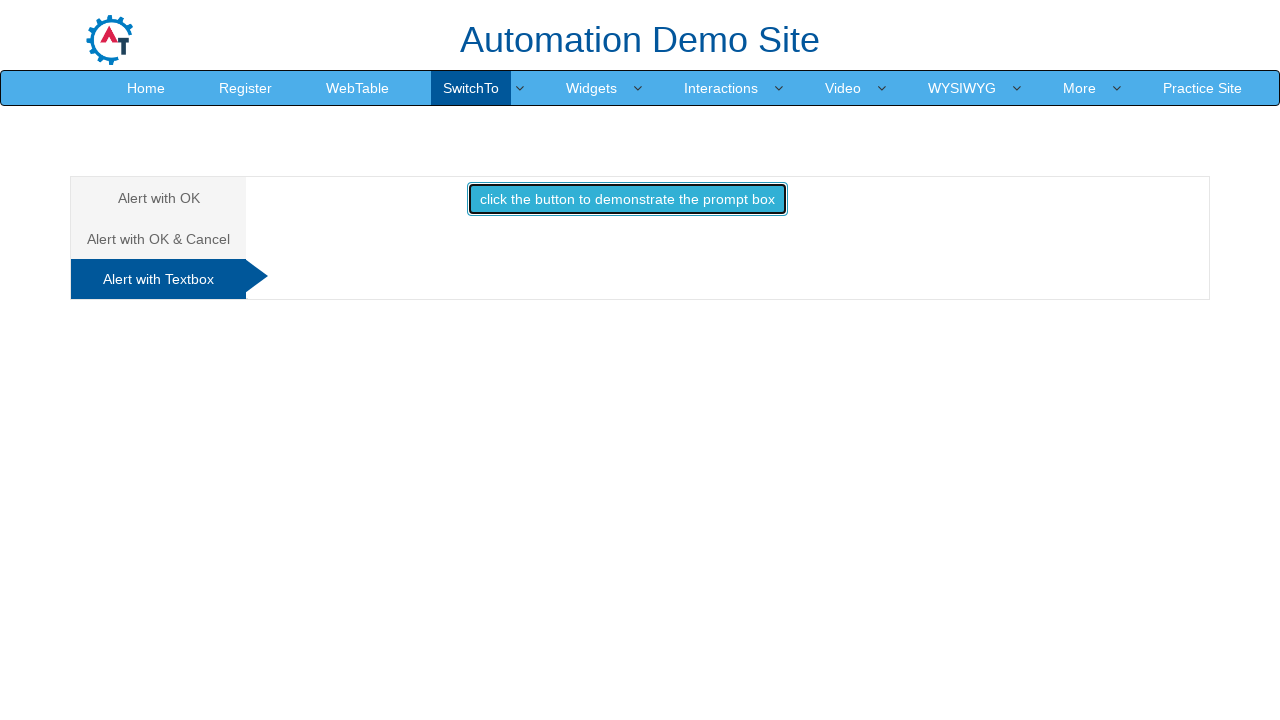

Accepted prompt dialog with text 'Aishwarya Mungarwadi'
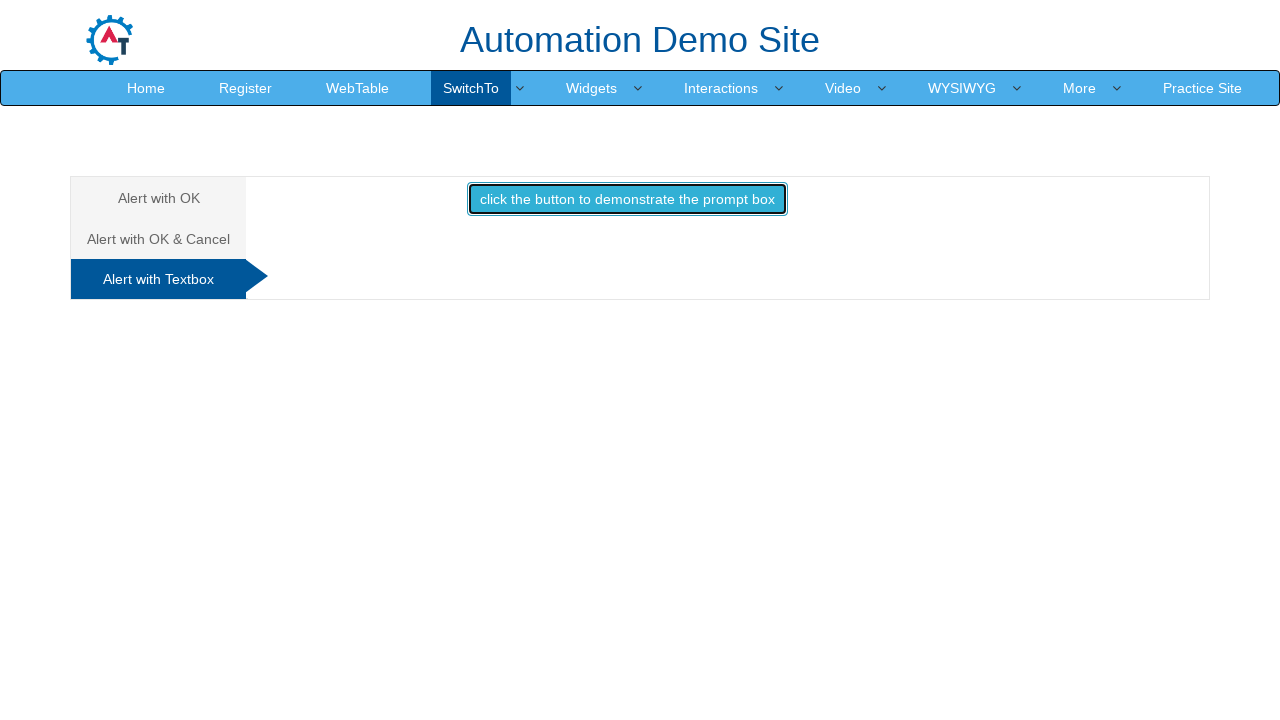

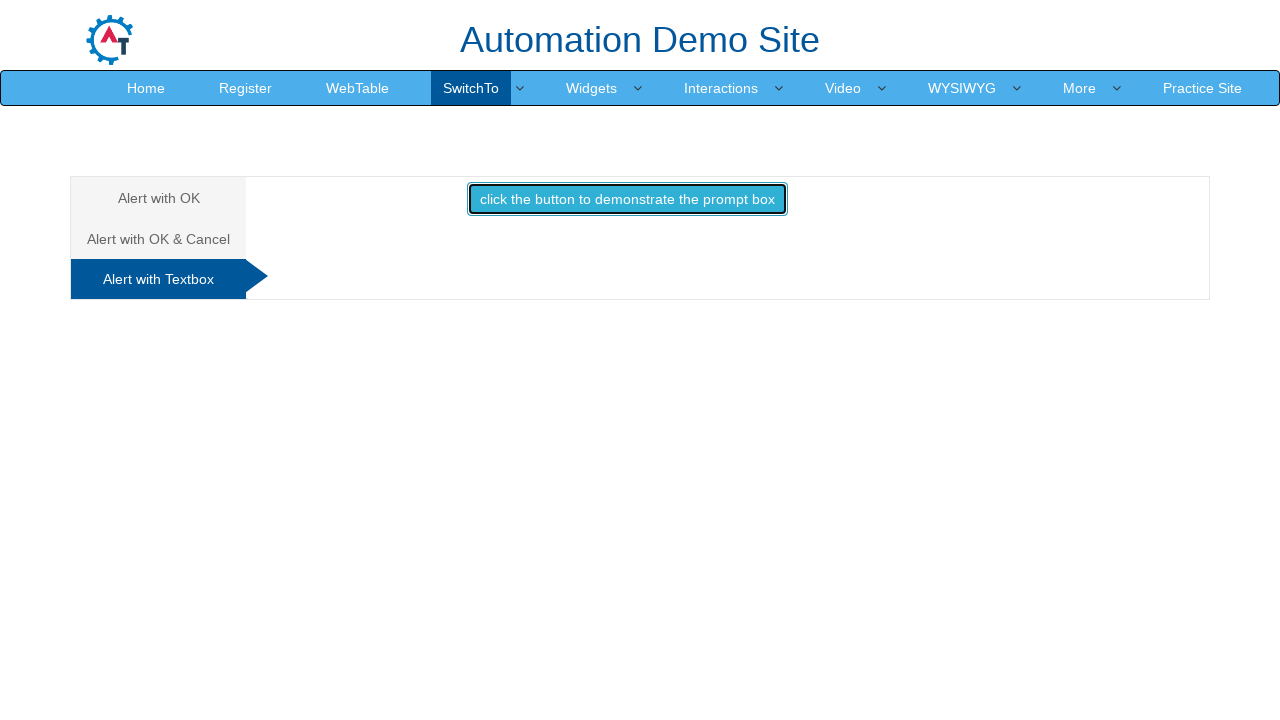